Tests radio button selection by clicking the Impressive radio button option

Starting URL: https://demoqa.com/radio-button

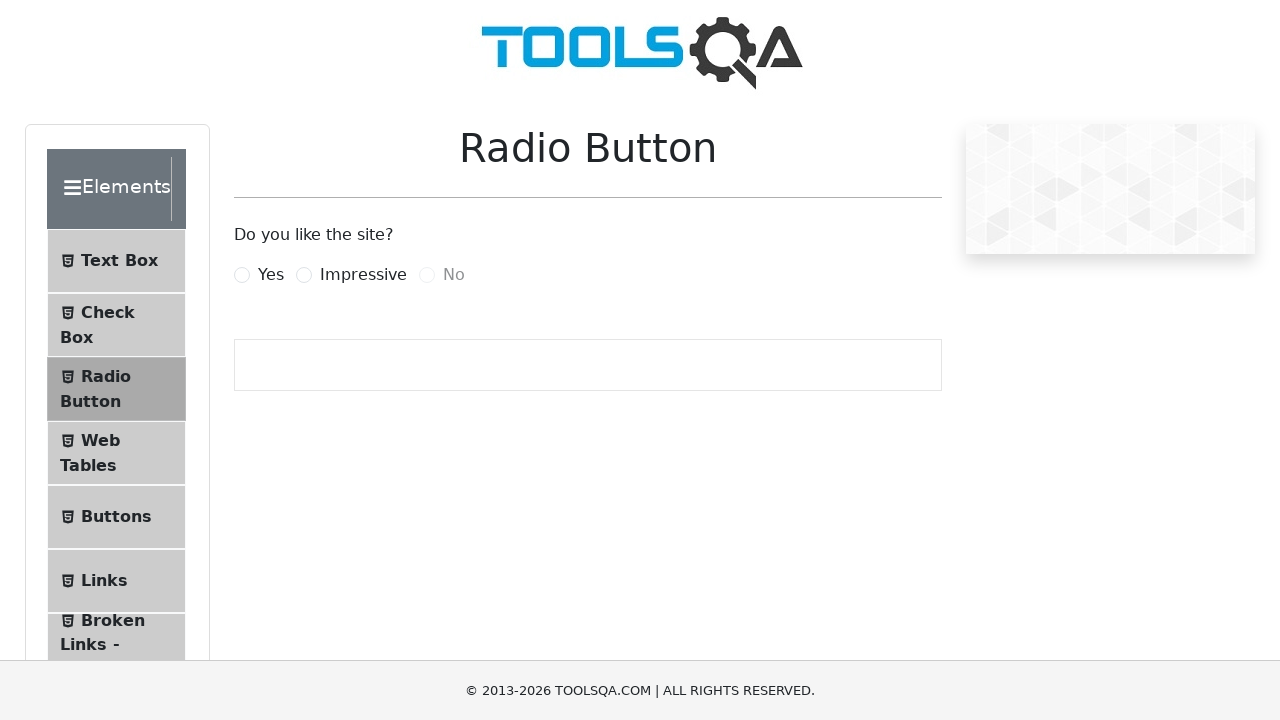

Navigated to radio button test page
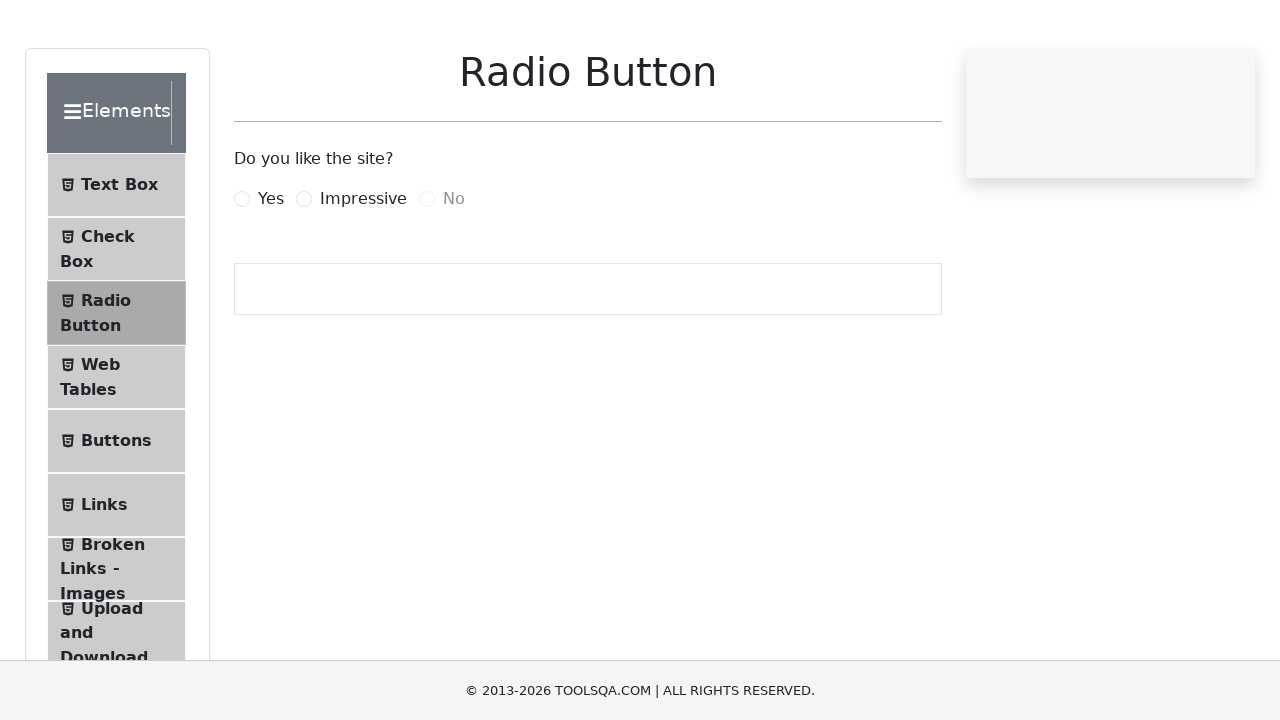

Clicked the Impressive radio button option at (363, 275) on label[for='impressiveRadio']
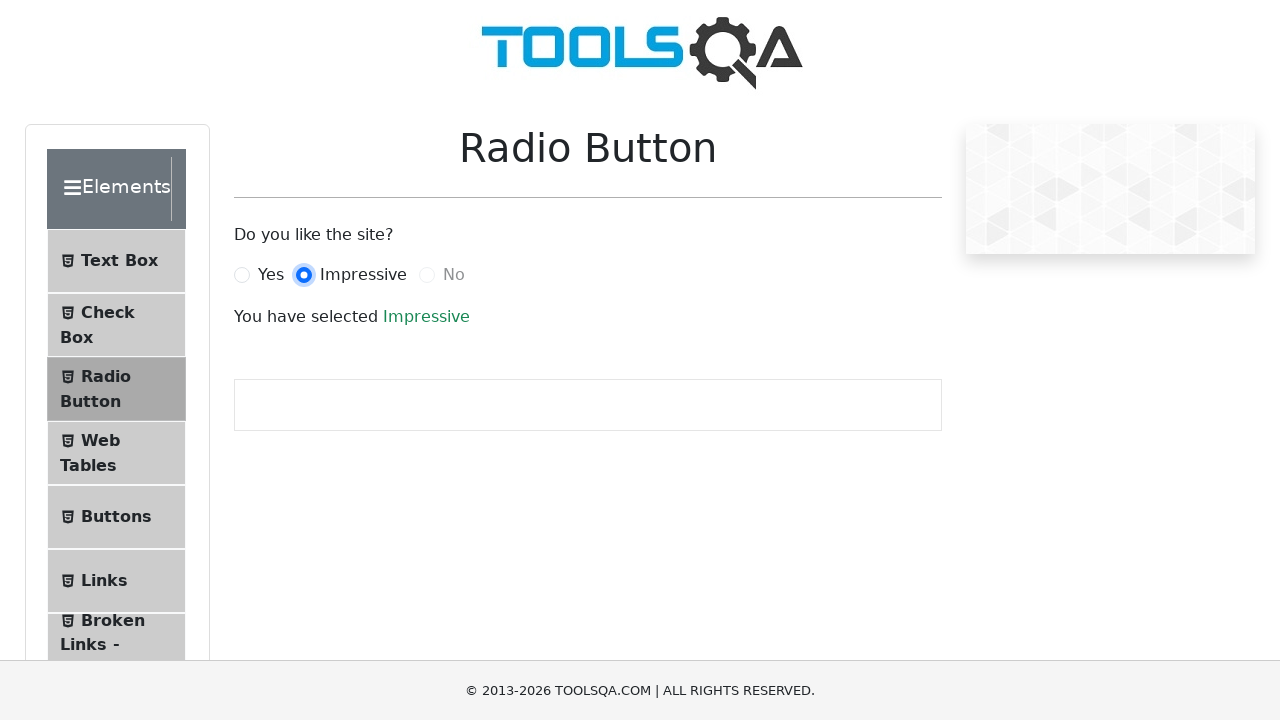

Success text appeared confirming Impressive radio button selection
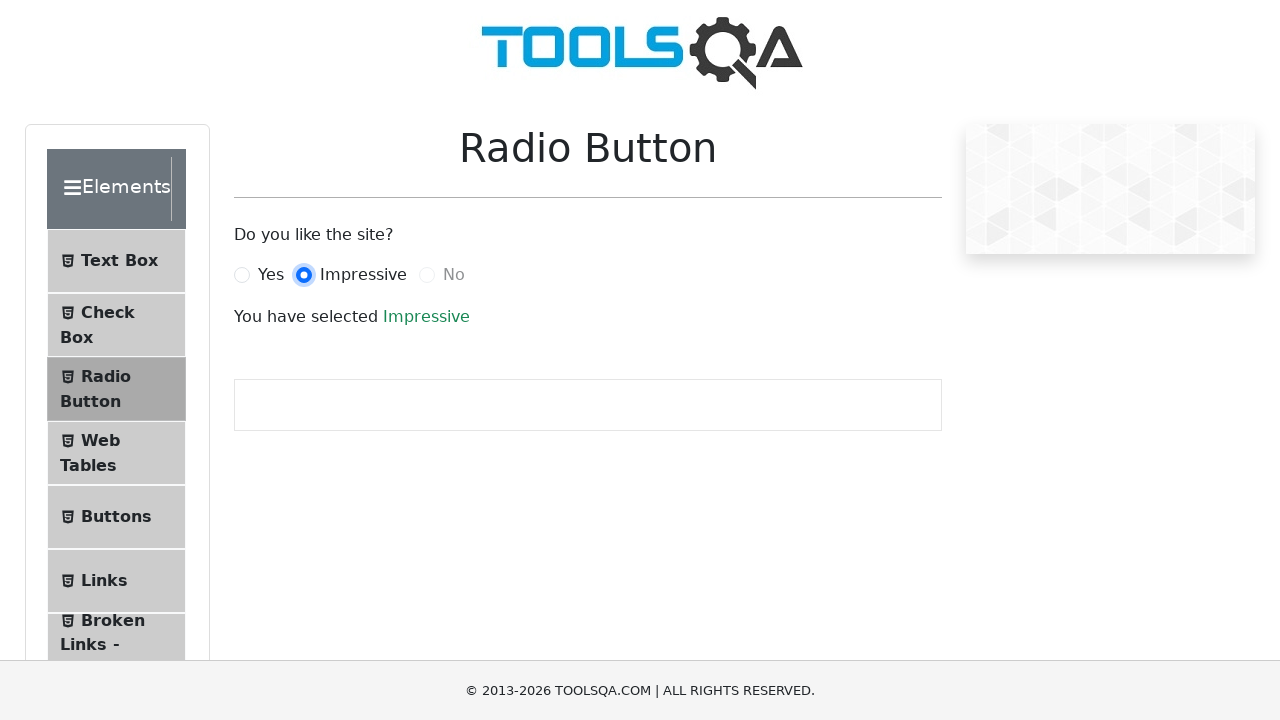

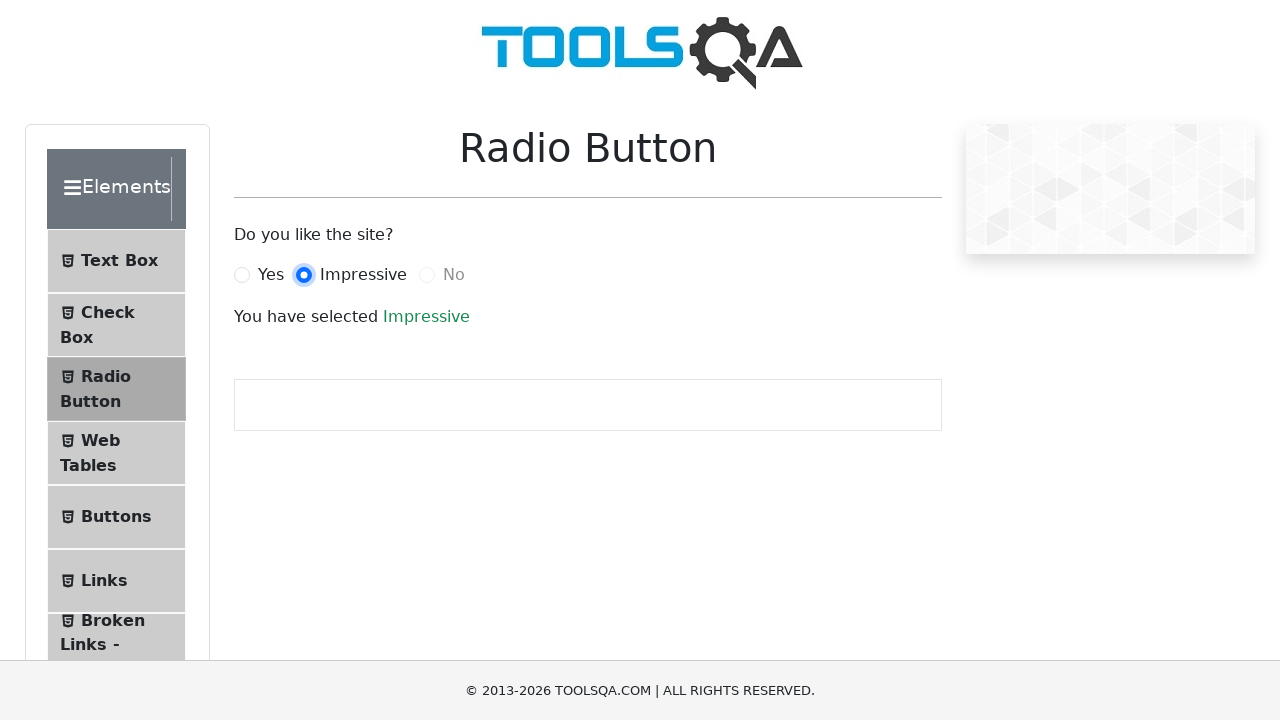